Tests a time-delayed alert that appears after 5 seconds.

Starting URL: https://demoqa.com/alerts

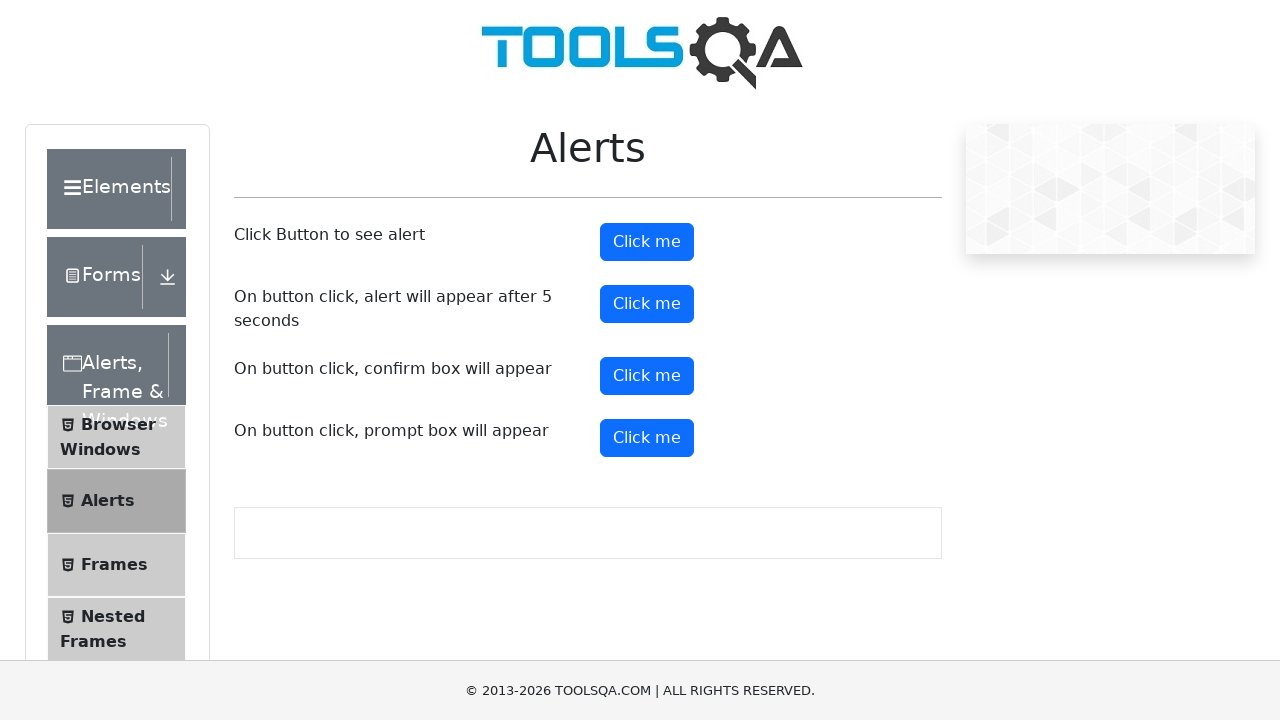

Set up dialog handler to automatically accept alerts
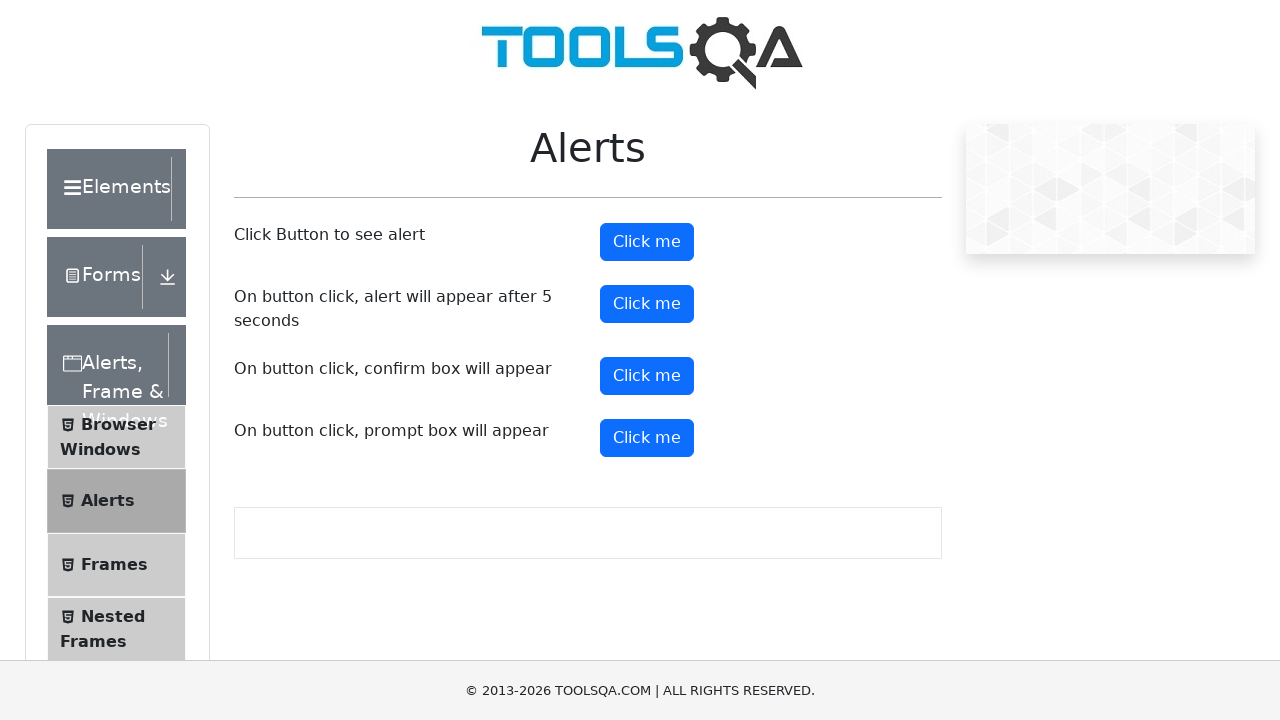

Clicked the timer alert button at (647, 304) on #timerAlertButton
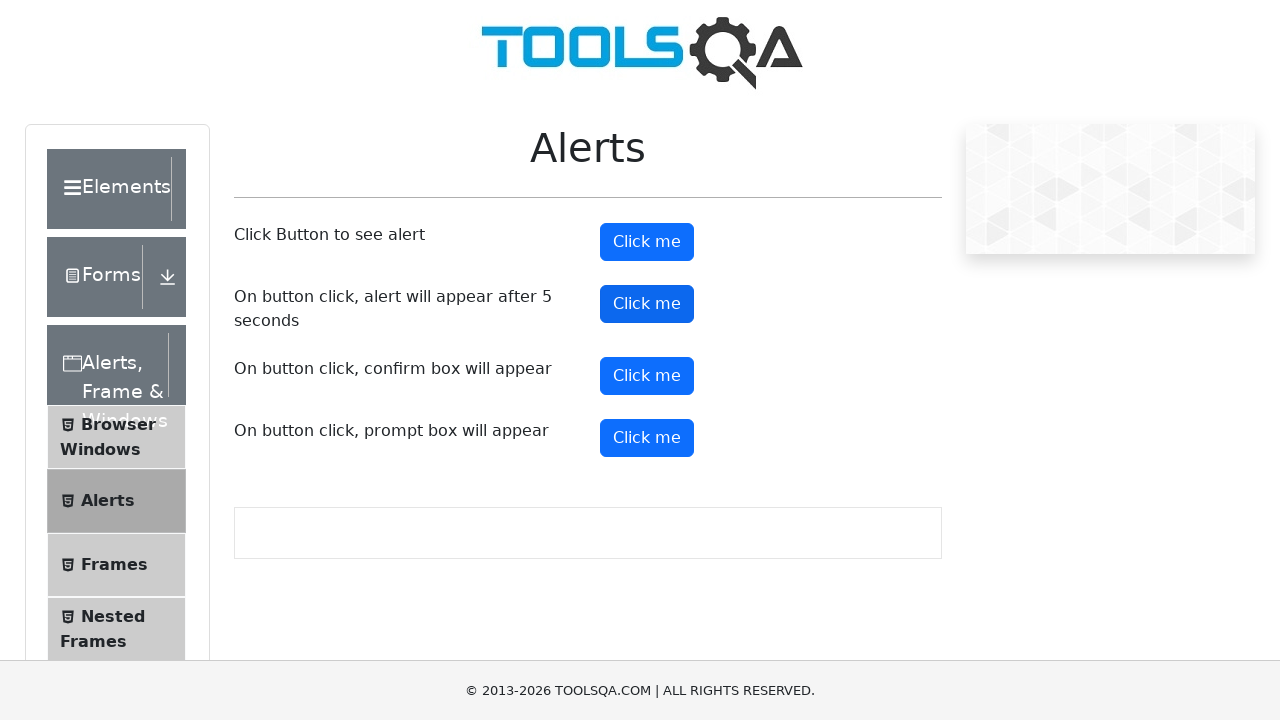

Waited 6 seconds for the time-delayed alert to appear and be handled
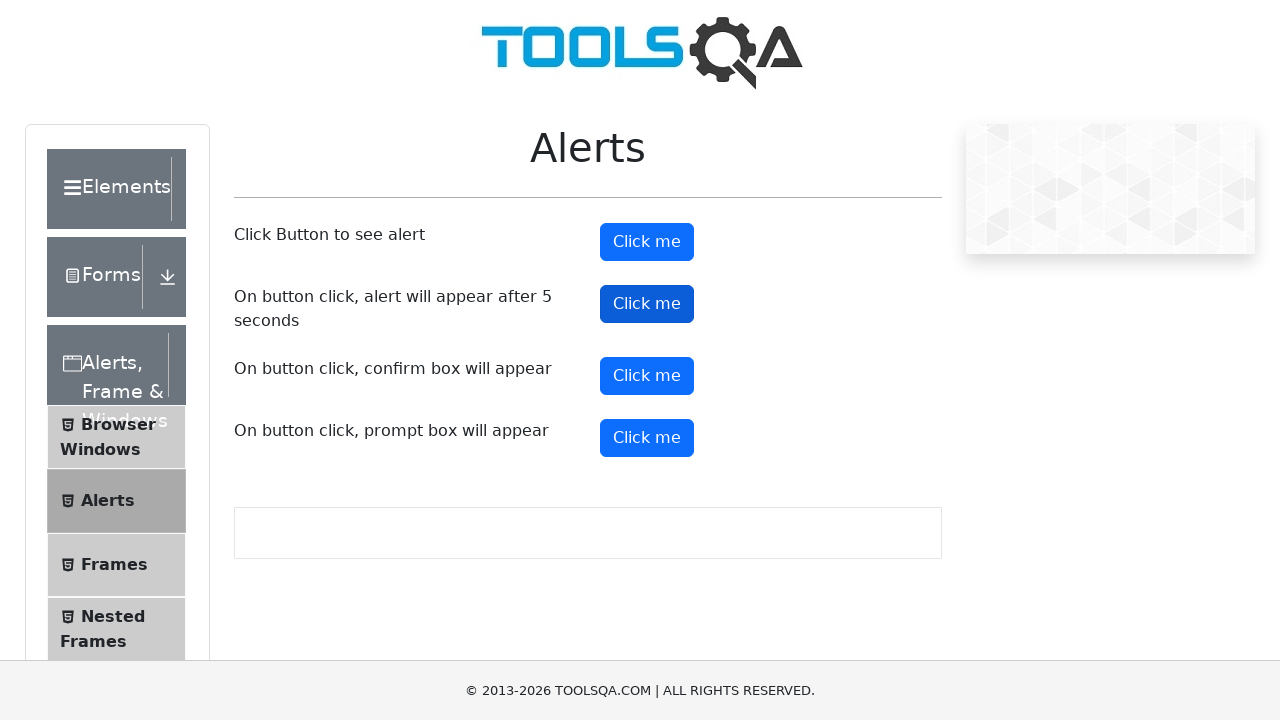

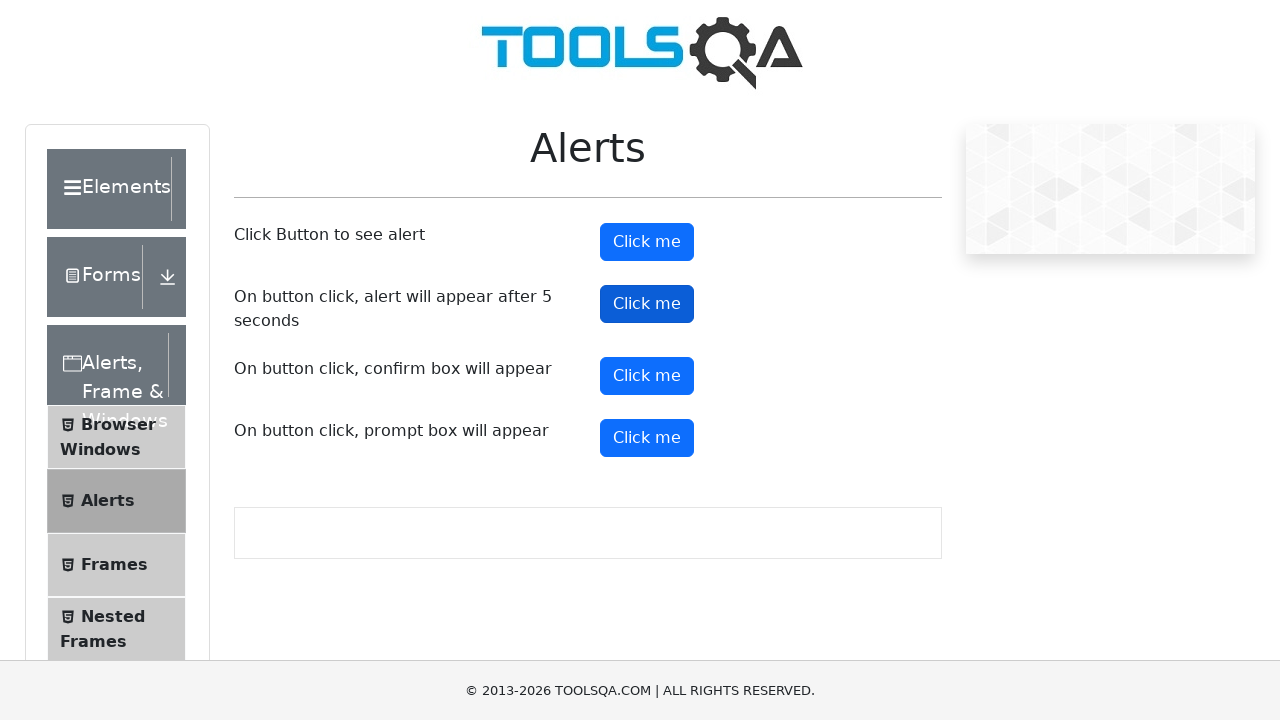